Tests clicking the Twitter social media link on the OrangeHRM login page by waiting for the element to be visible and then clicking it.

Starting URL: https://opensource-demo.orangehrmlive.com/web/index.php/auth/login

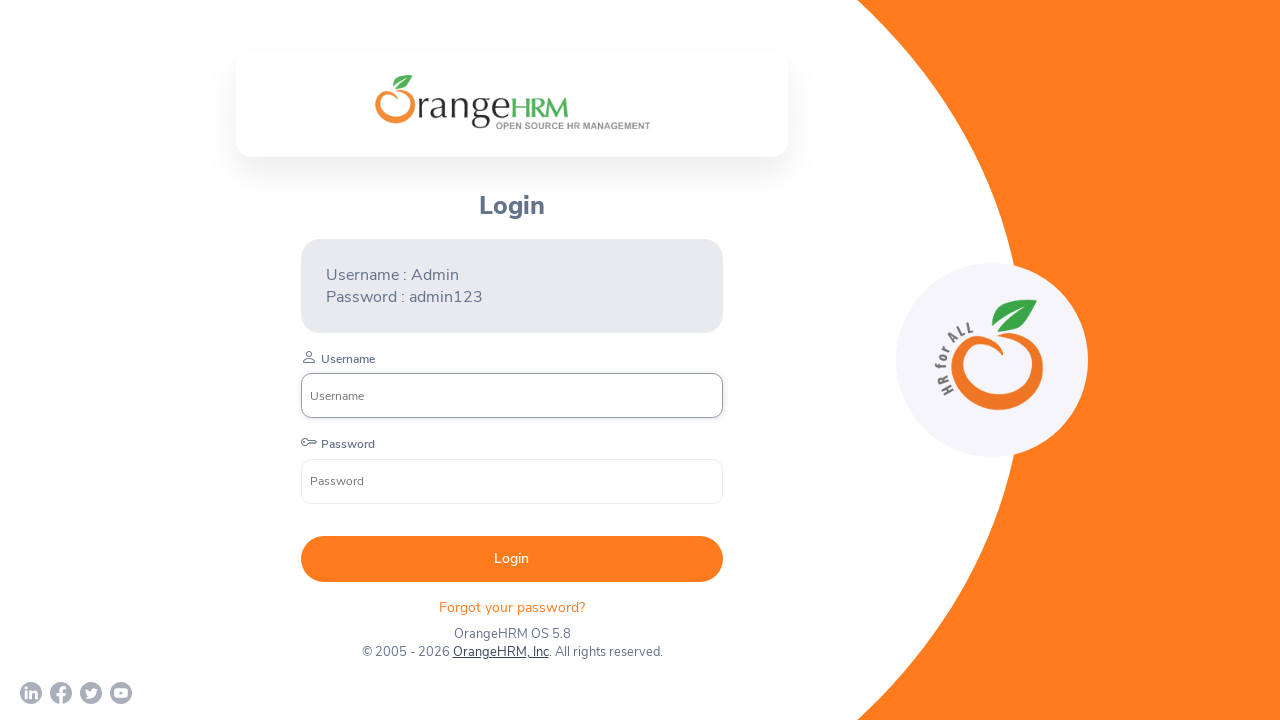

Twitter social media link became visible on OrangeHRM login page
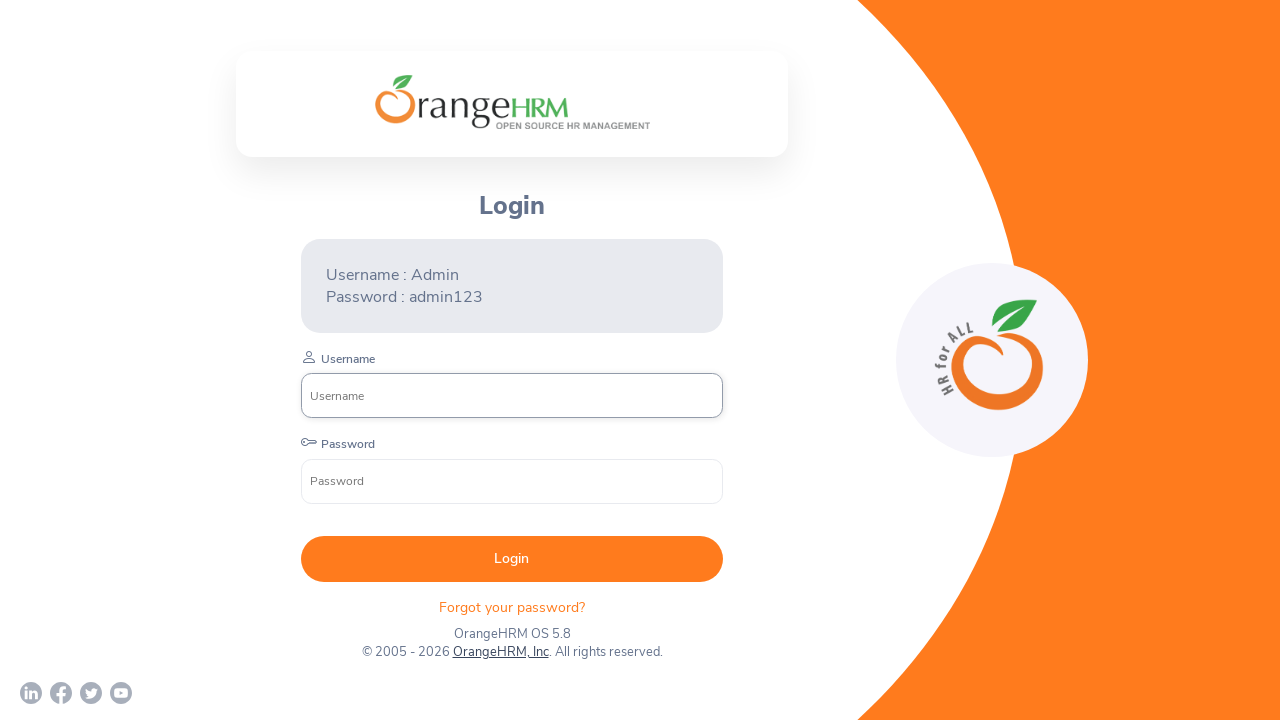

Clicked Twitter social media link at (91, 693) on a[href*='twitter']
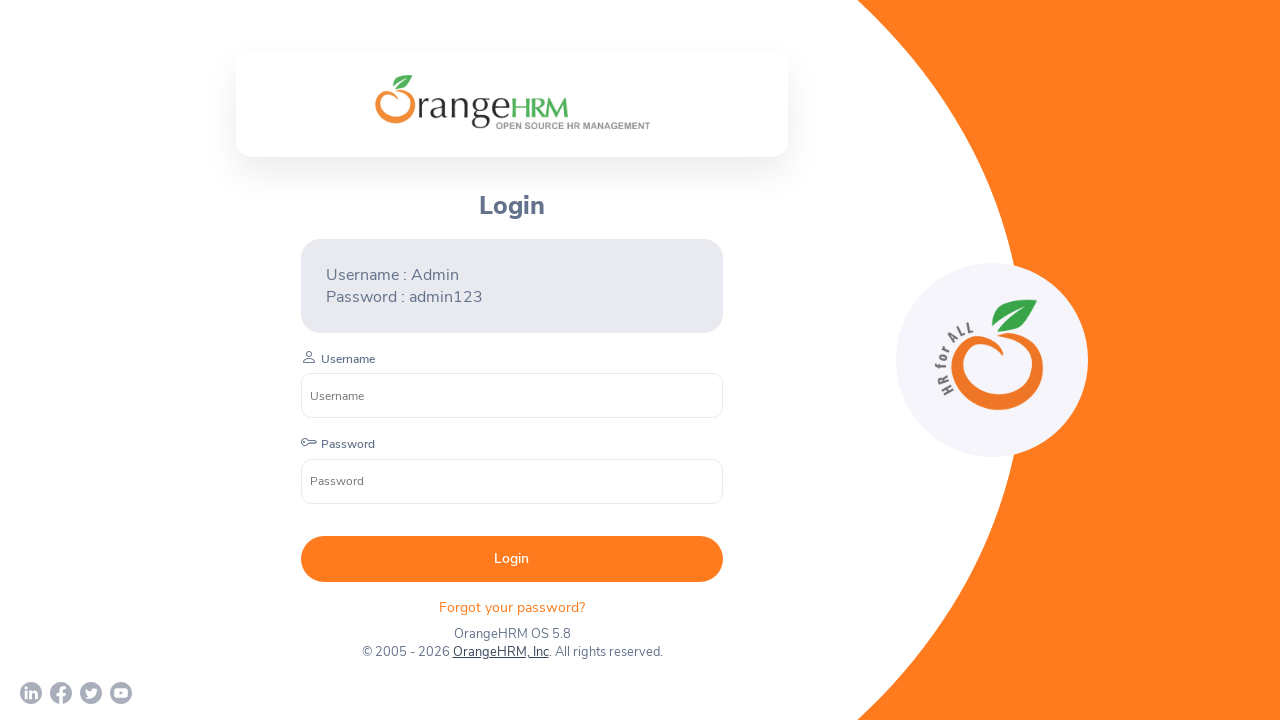

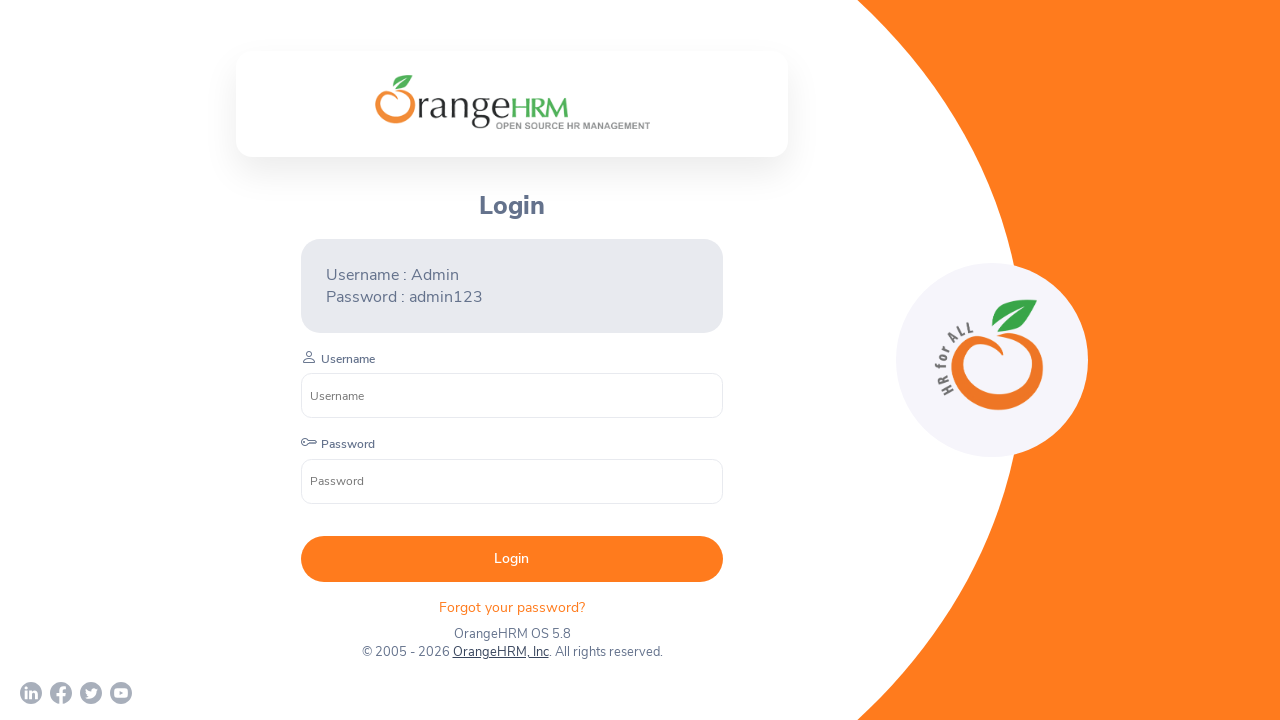